Tests table sorting functionality by selecting 20 items per page, clicking on the first column header to sort, and verifying that the vegetables are sorted alphabetically

Starting URL: https://rahulshettyacademy.com/seleniumPractise/#/offers

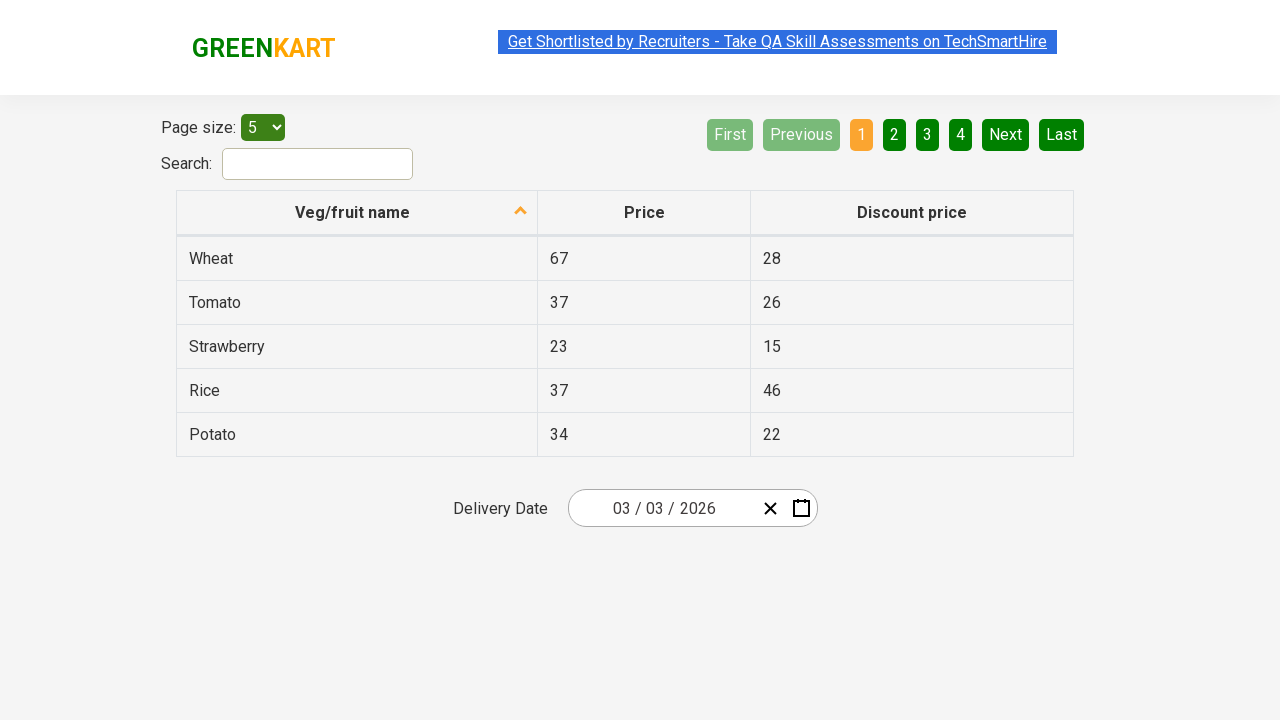

Selected 20 items per page from dropdown on #page-menu
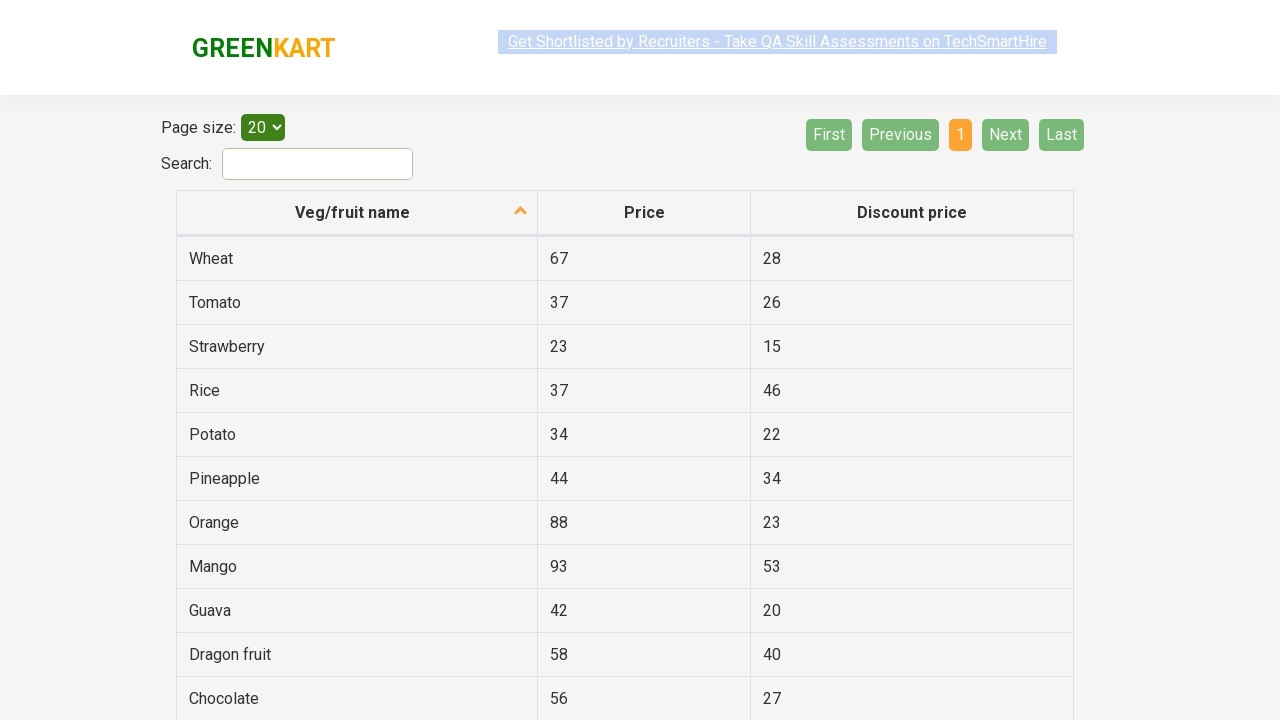

Clicked first column header to sort table at (357, 213) on xpath=//tr/th[1]
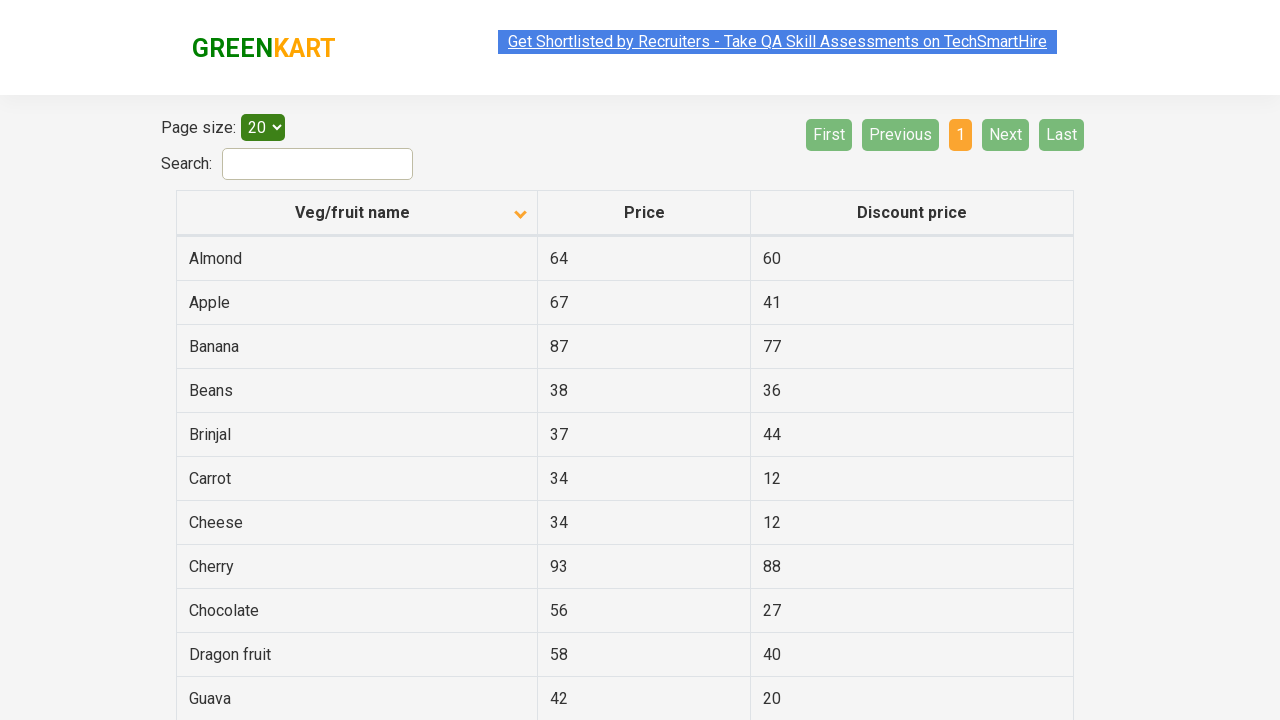

Table data loaded and ready
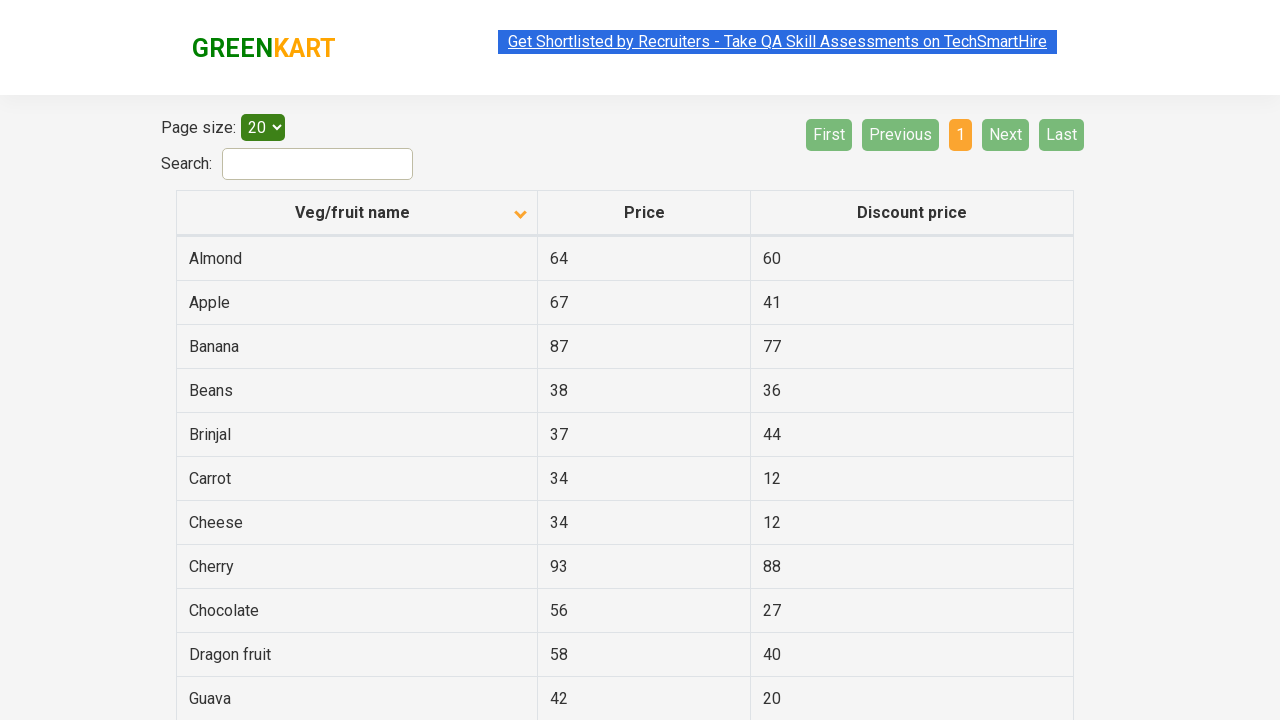

Collected all vegetable names from first column
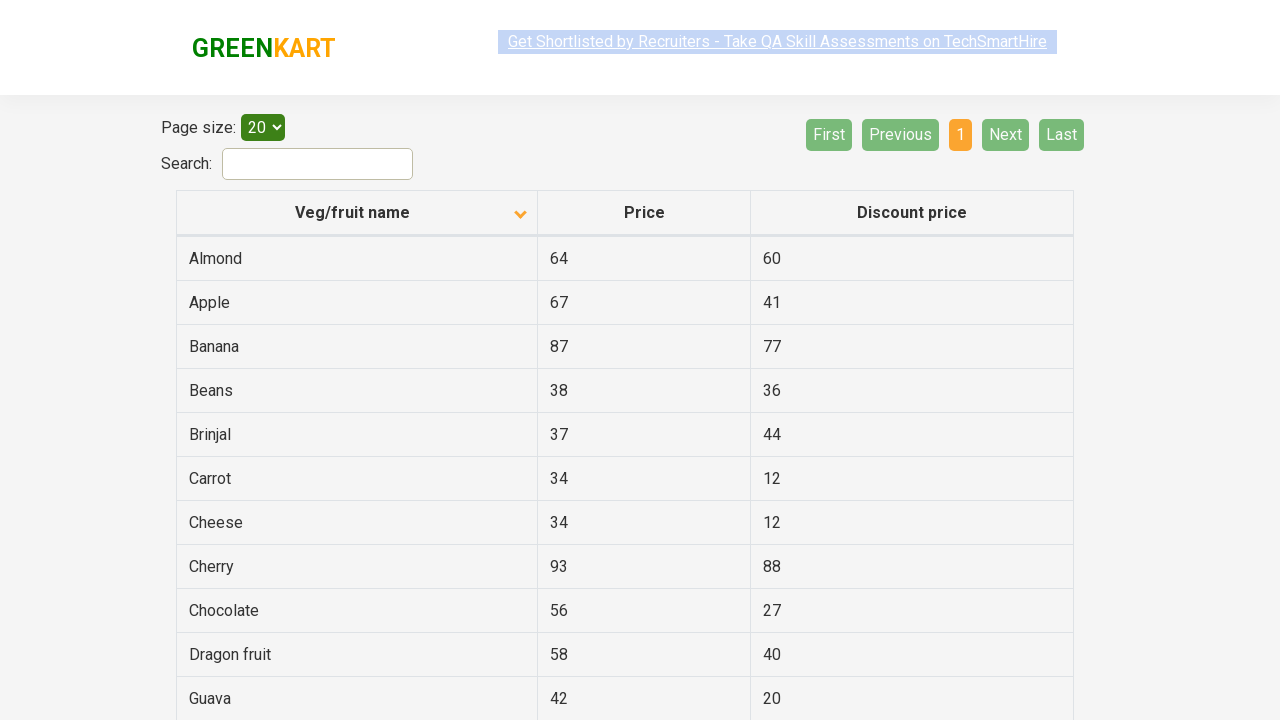

Extracted 19 vegetable names from table
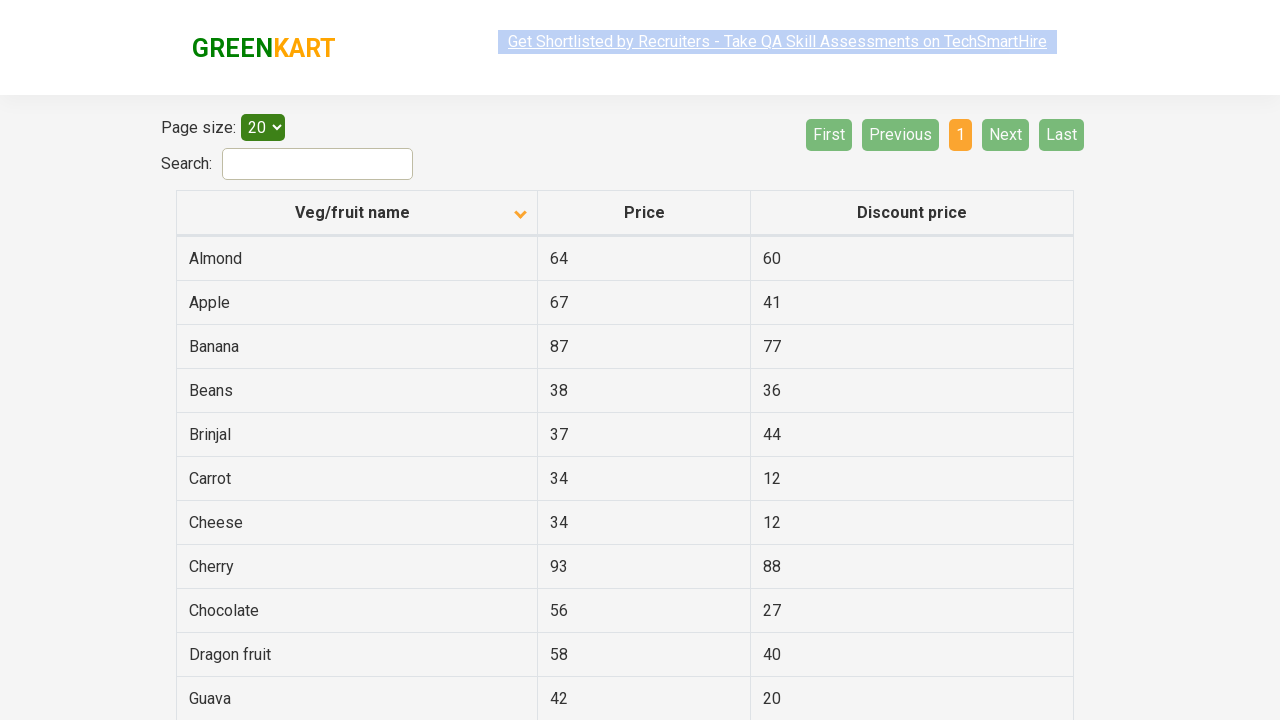

Verified vegetables are sorted alphabetically
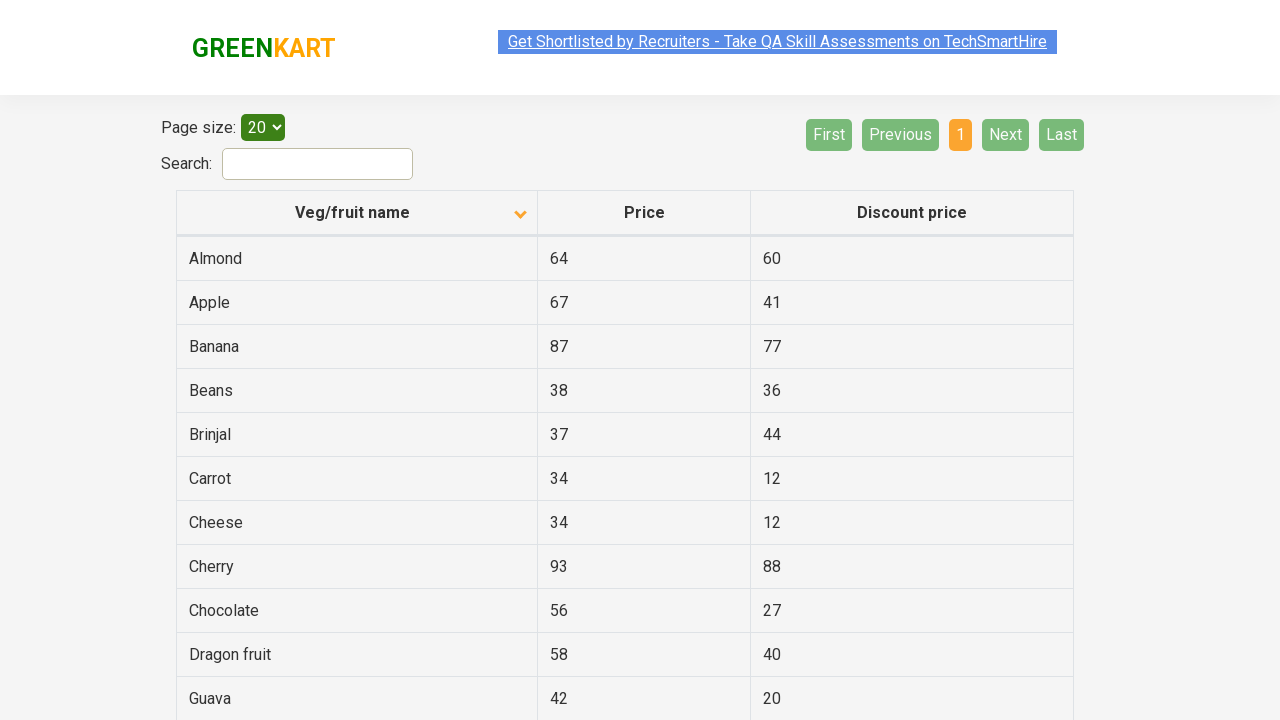

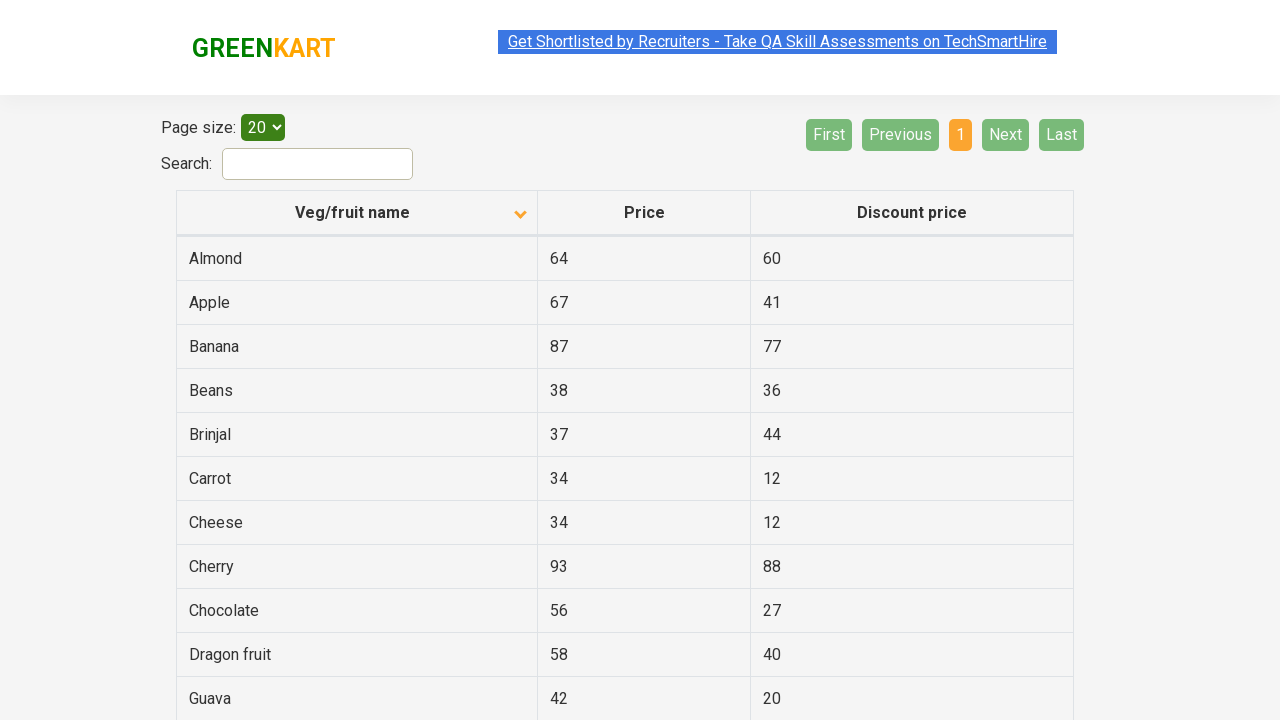